Tests a calculator form by entering two numbers and verifying their sum is correctly calculated

Starting URL: https://www.lambdatest.com/selenium-playground/simple-form-demo

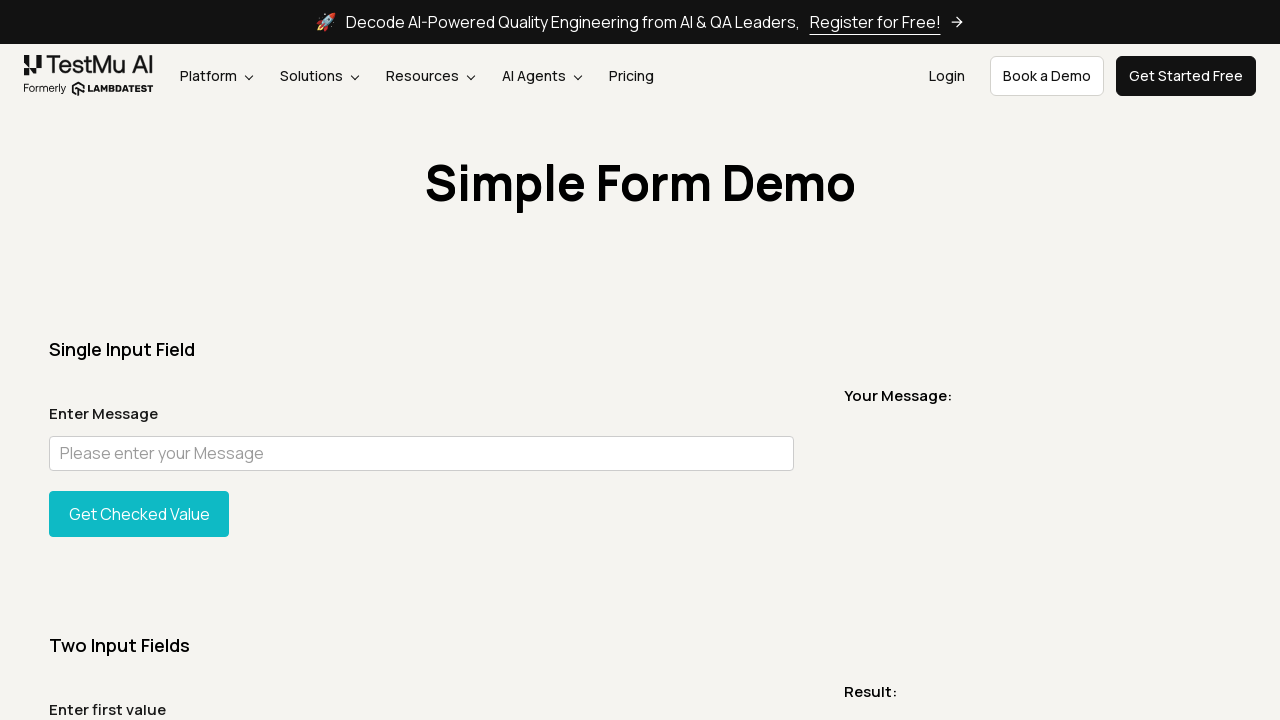

Entered first number '45' in sum1 field on #sum1
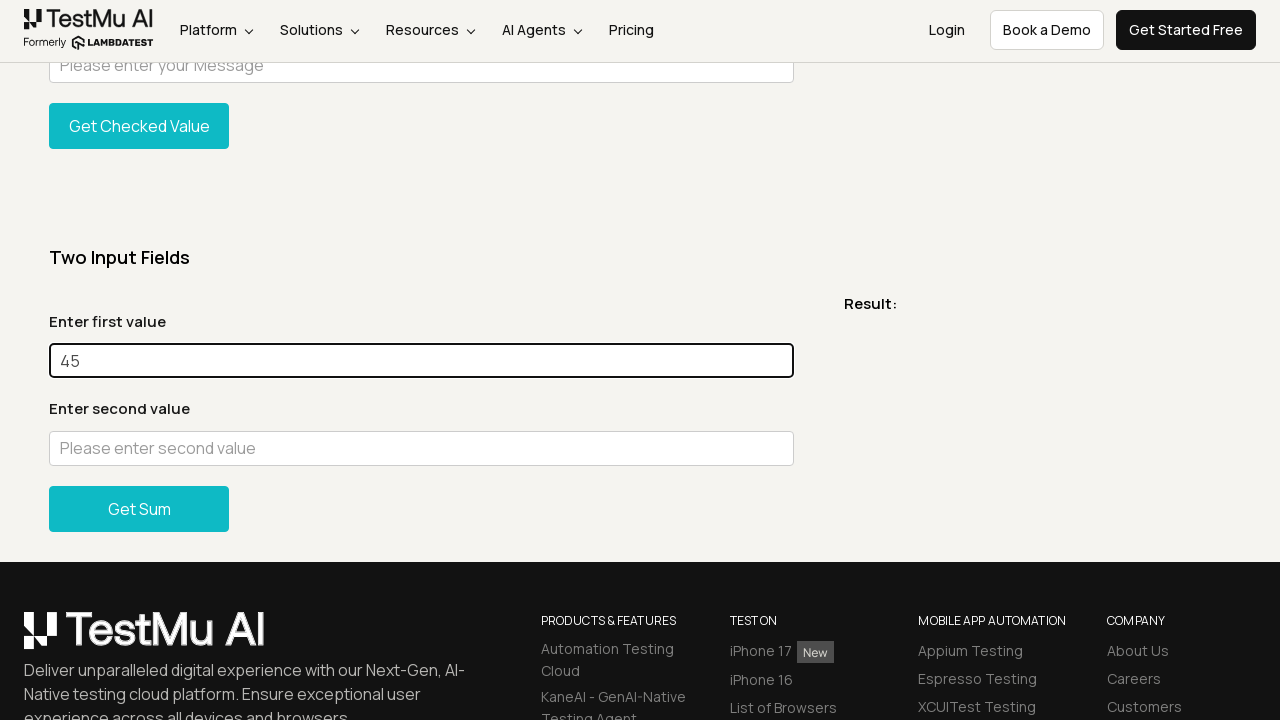

Entered second number '630' in sum2 field on #sum2
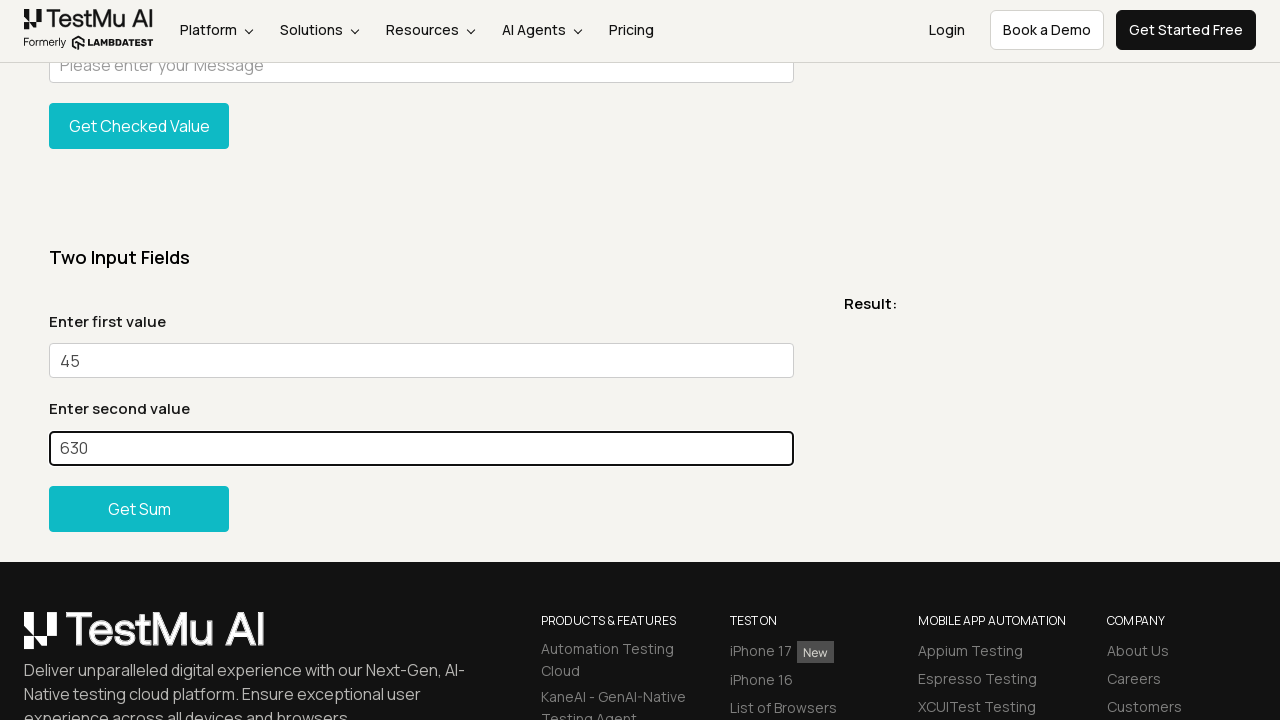

Clicked 'Get Sum' button to calculate the sum of 45 and 630 at (139, 508) on xpath=//button[normalize-space()='Get Sum']
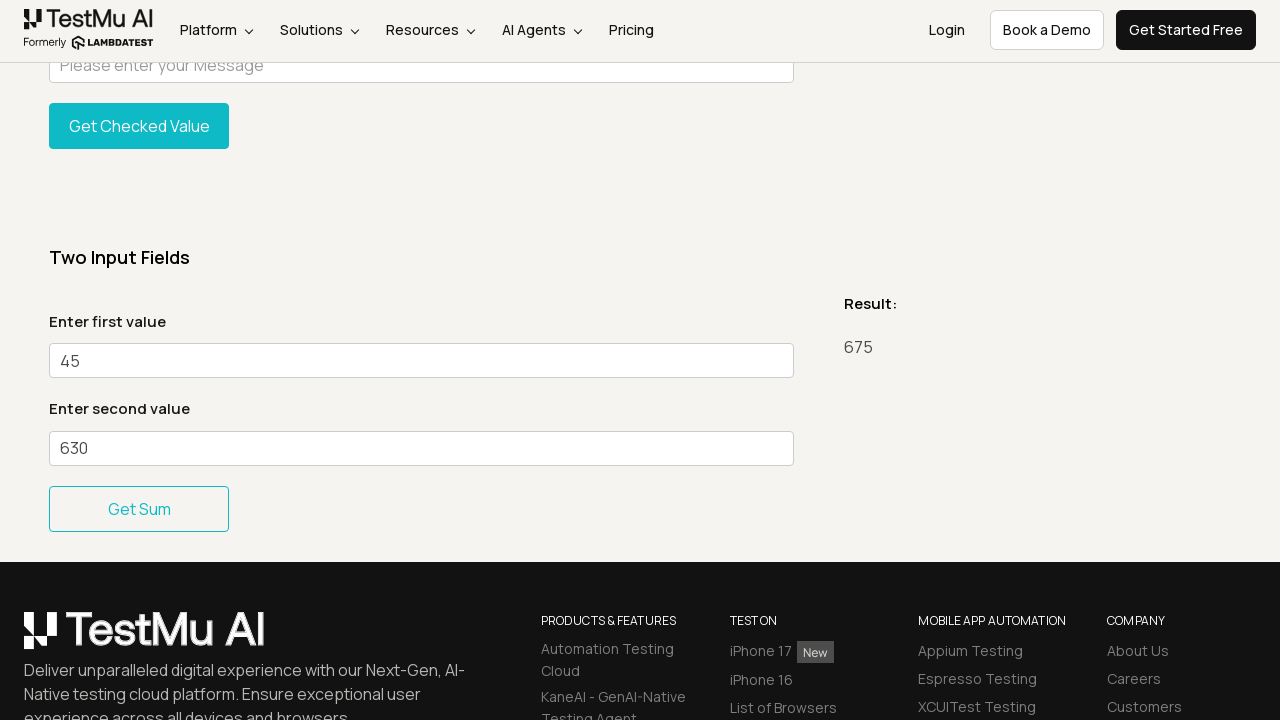

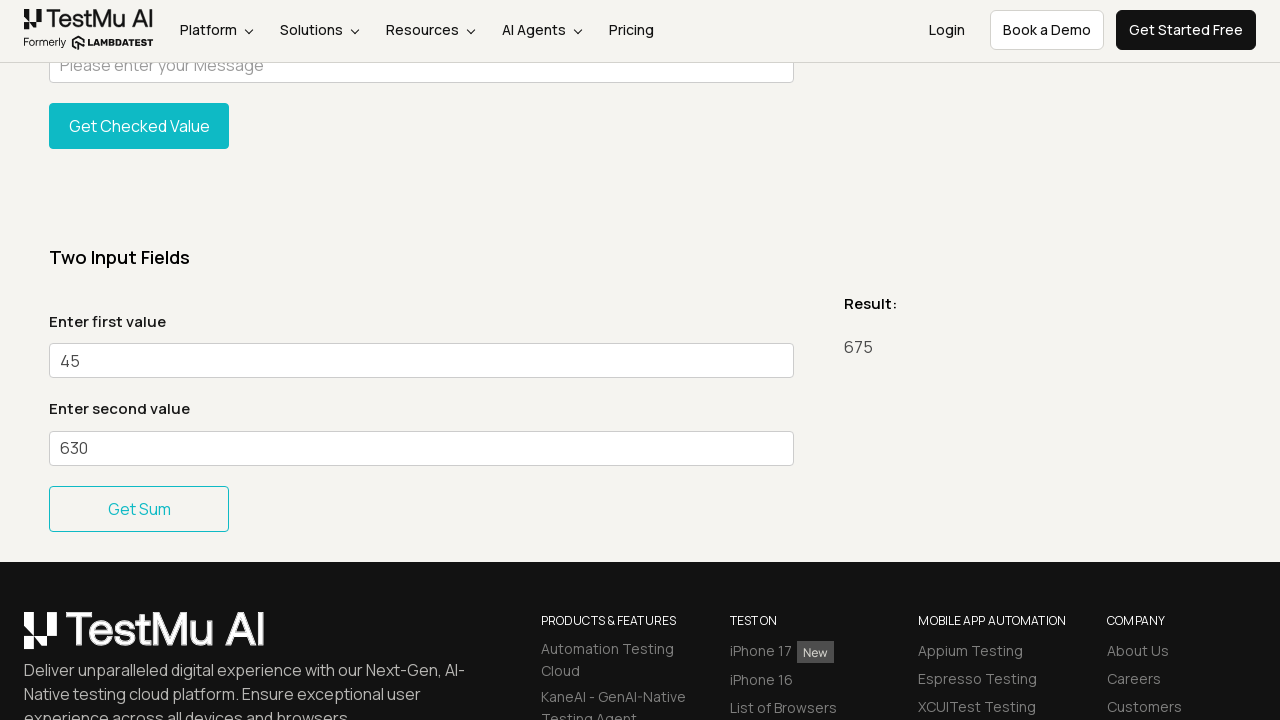